Navigates to The Testing Academy website and verifies the page loads by checking the title is present

Starting URL: https://thetestingacademy.com

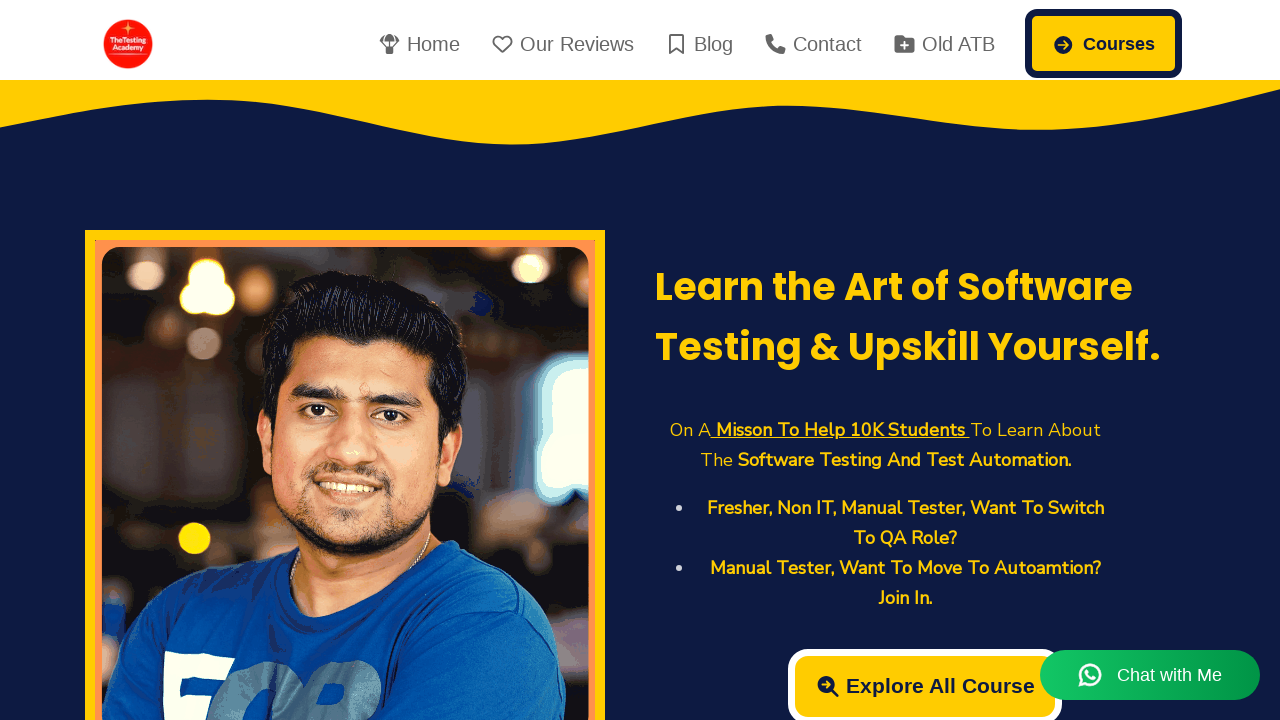

Navigated to The Testing Academy website
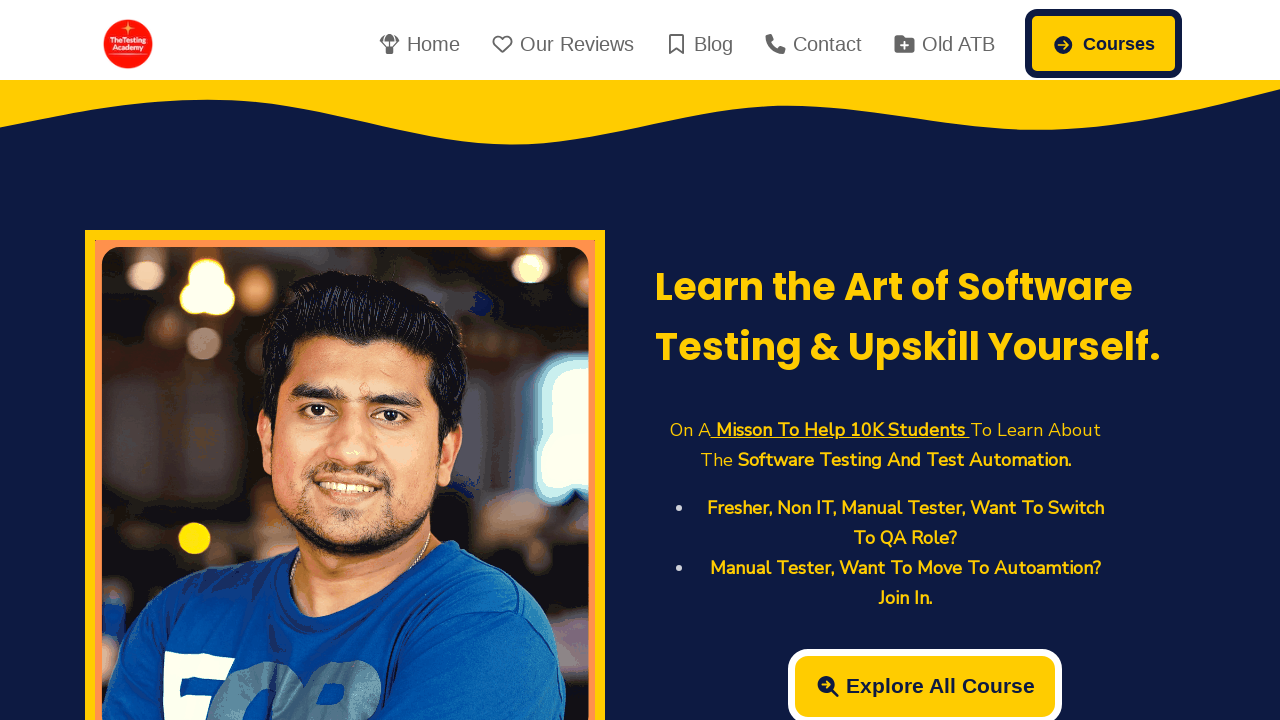

Page DOM content fully loaded
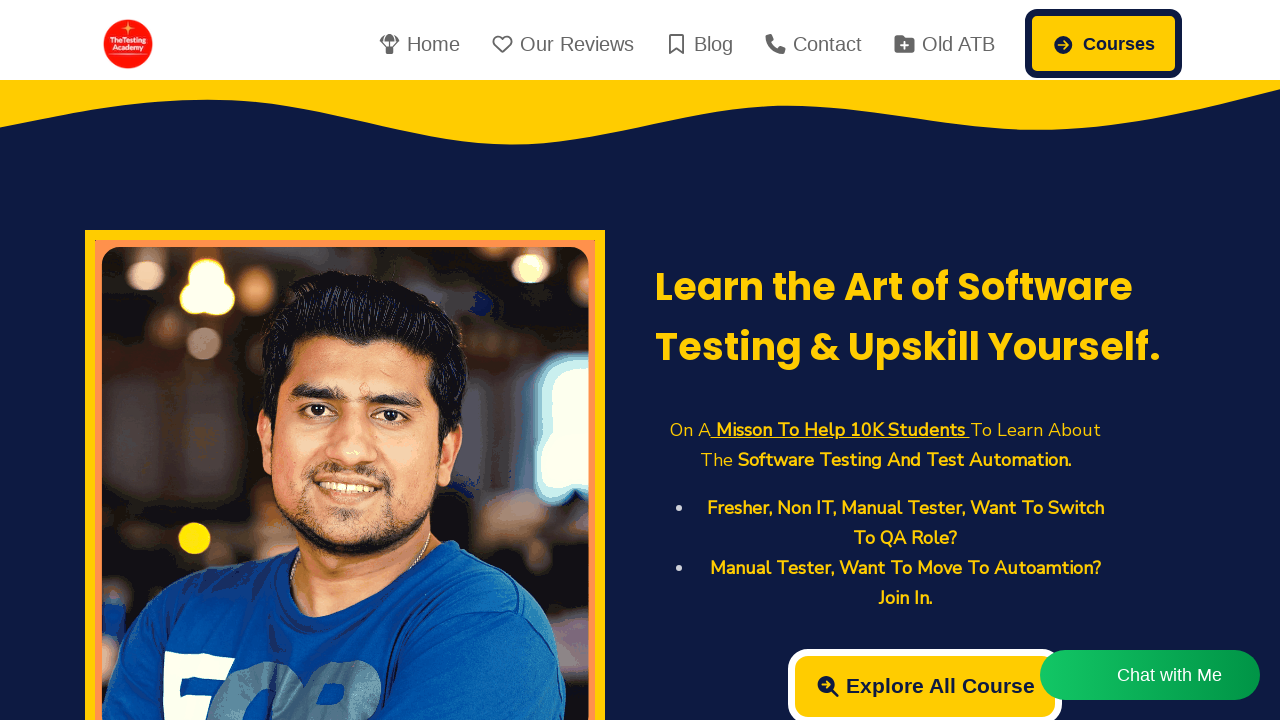

Verified page title is present
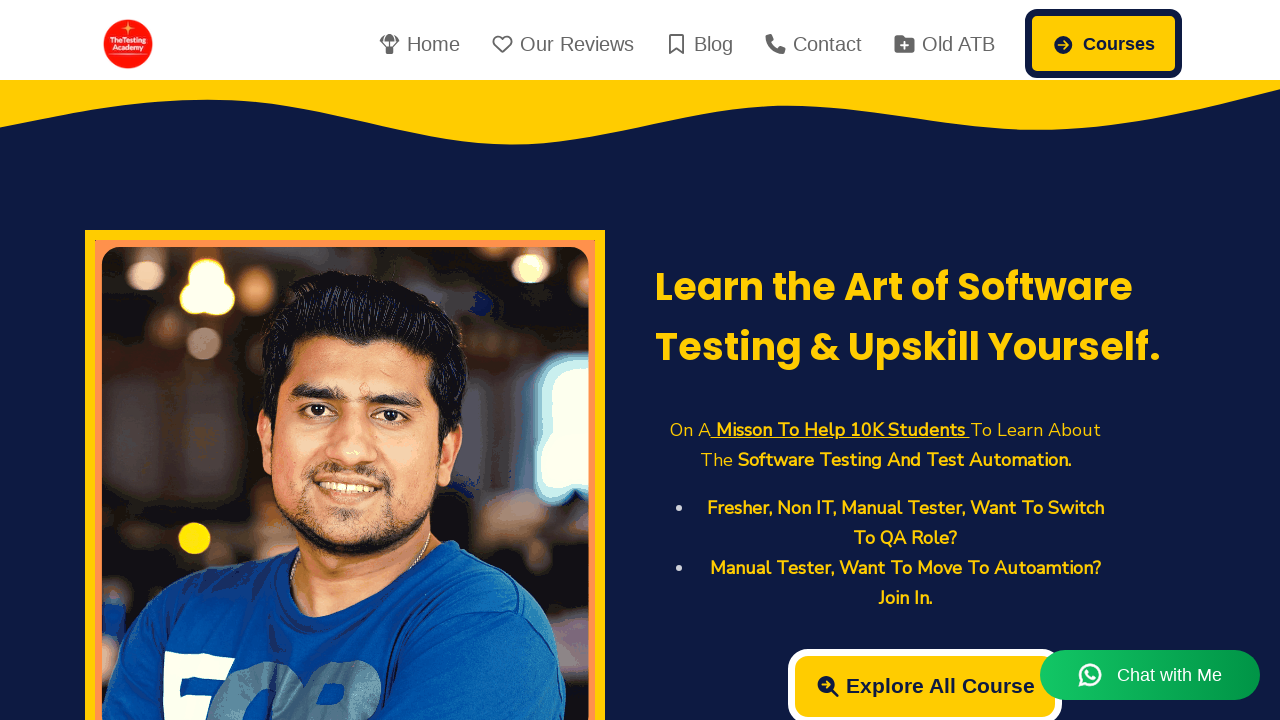

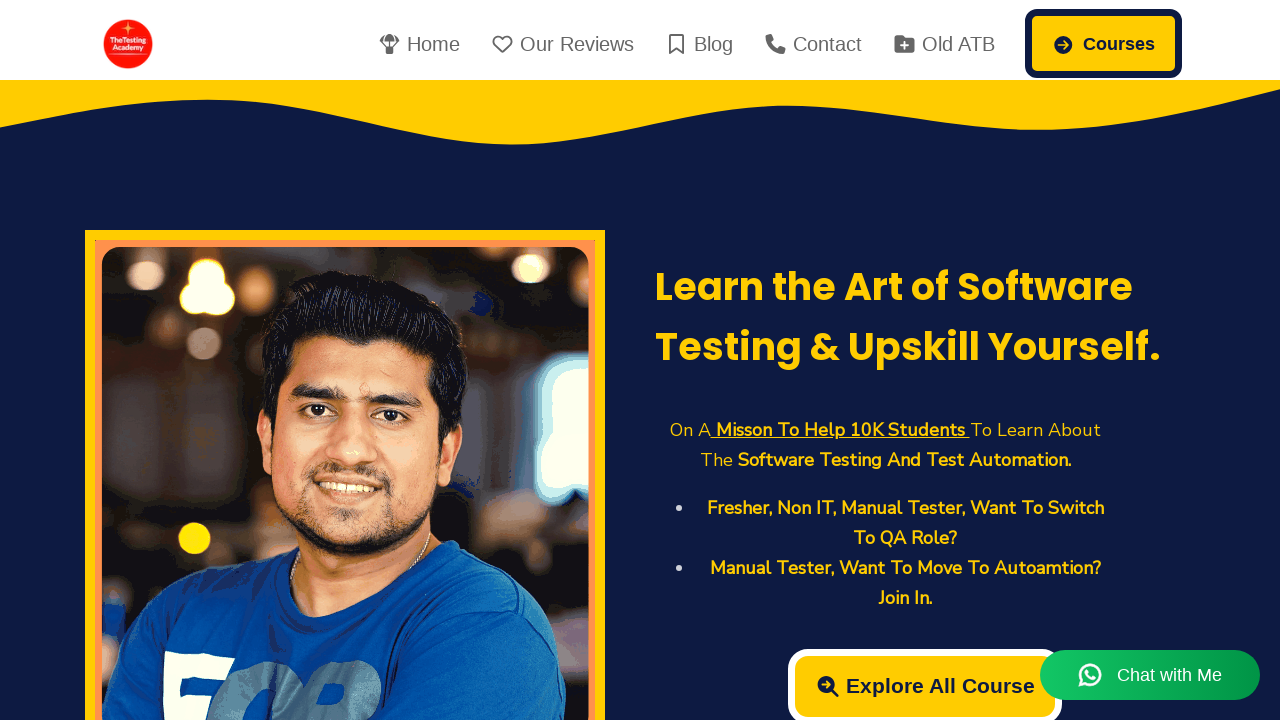